Tests dynamic loading functionality by clicking a start button and waiting for dynamically loaded content to appear

Starting URL: https://the-internet.herokuapp.com/dynamic_loading/1

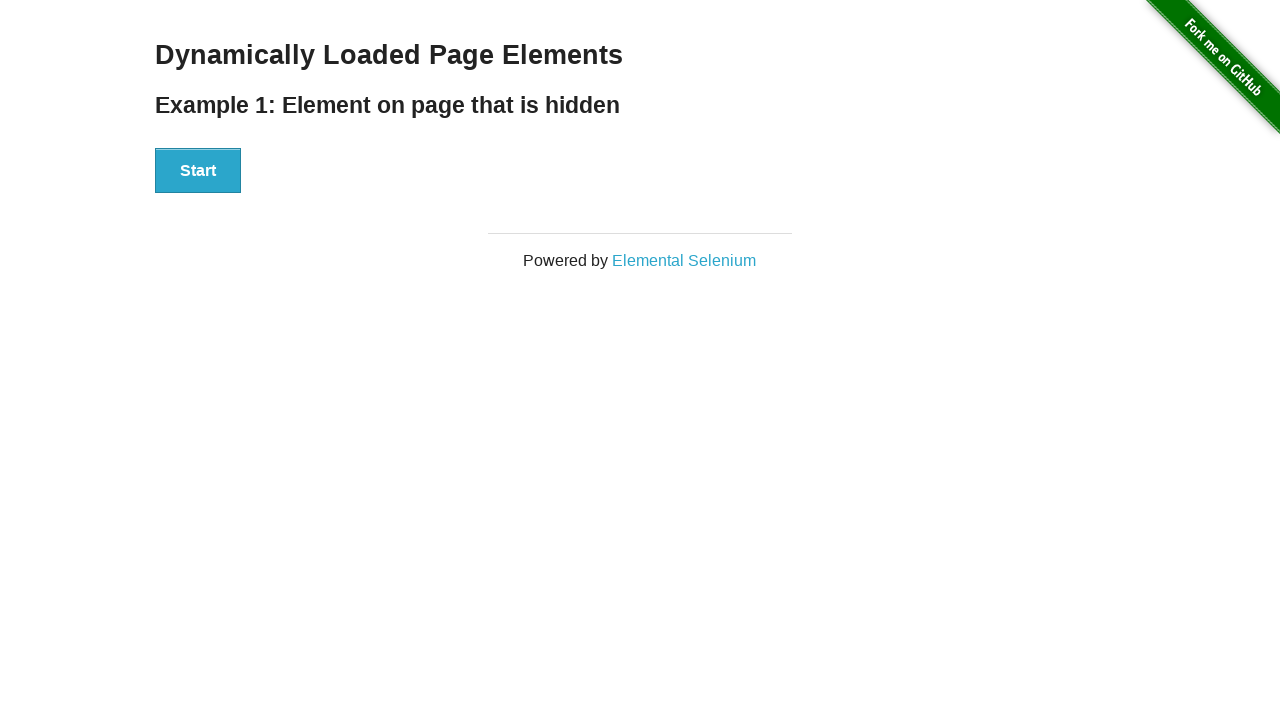

Clicked start button to trigger dynamic loading at (198, 171) on div#start button
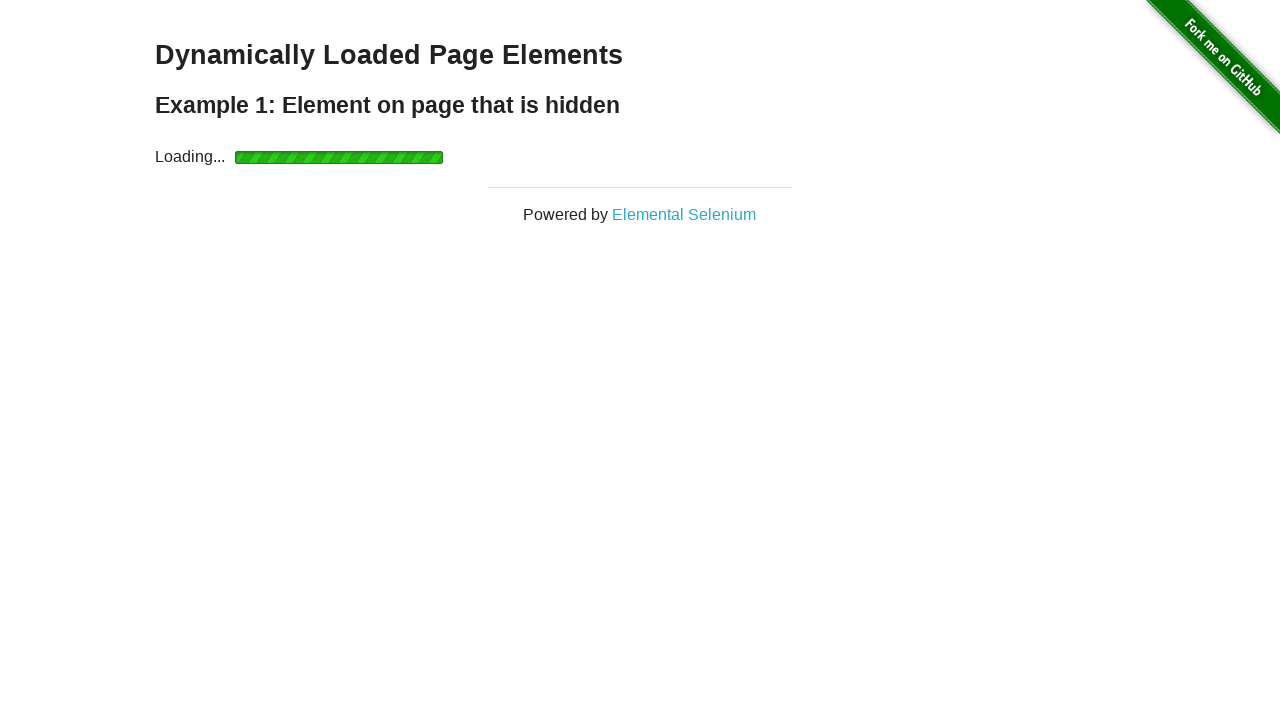

Waited for dynamically loaded content to appear
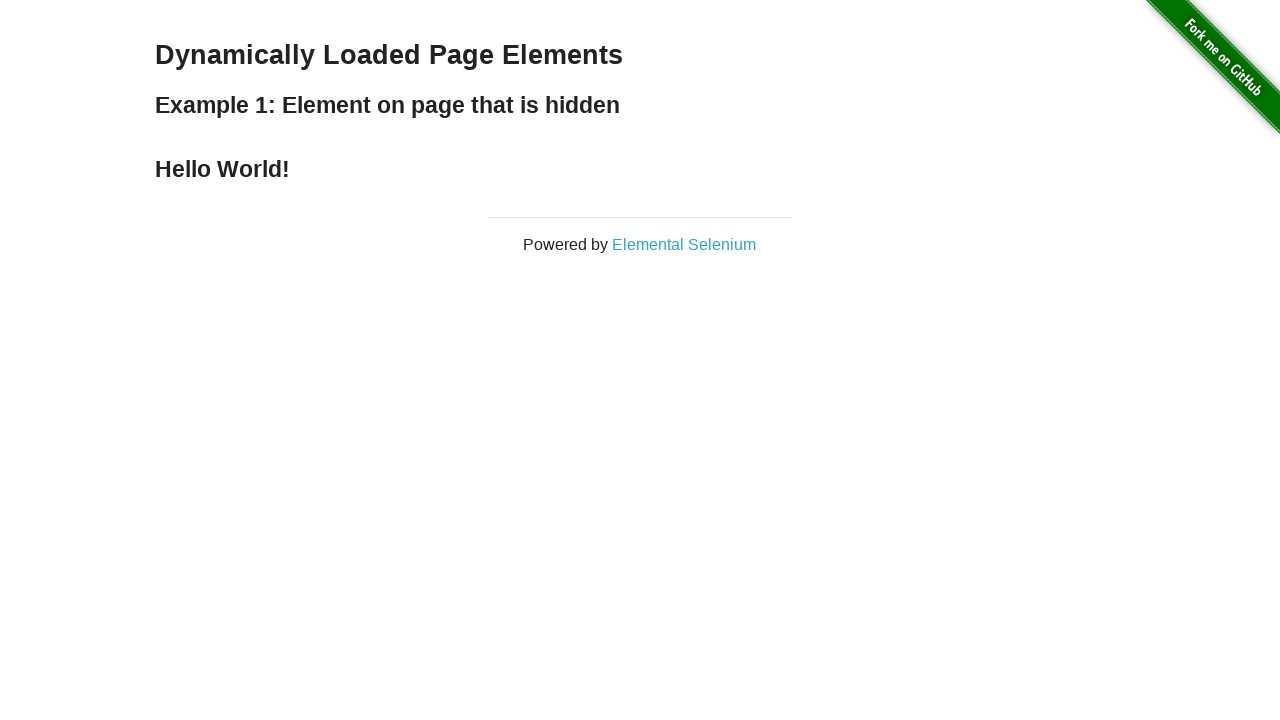

Retrieved loaded text content: 'Hello World!'
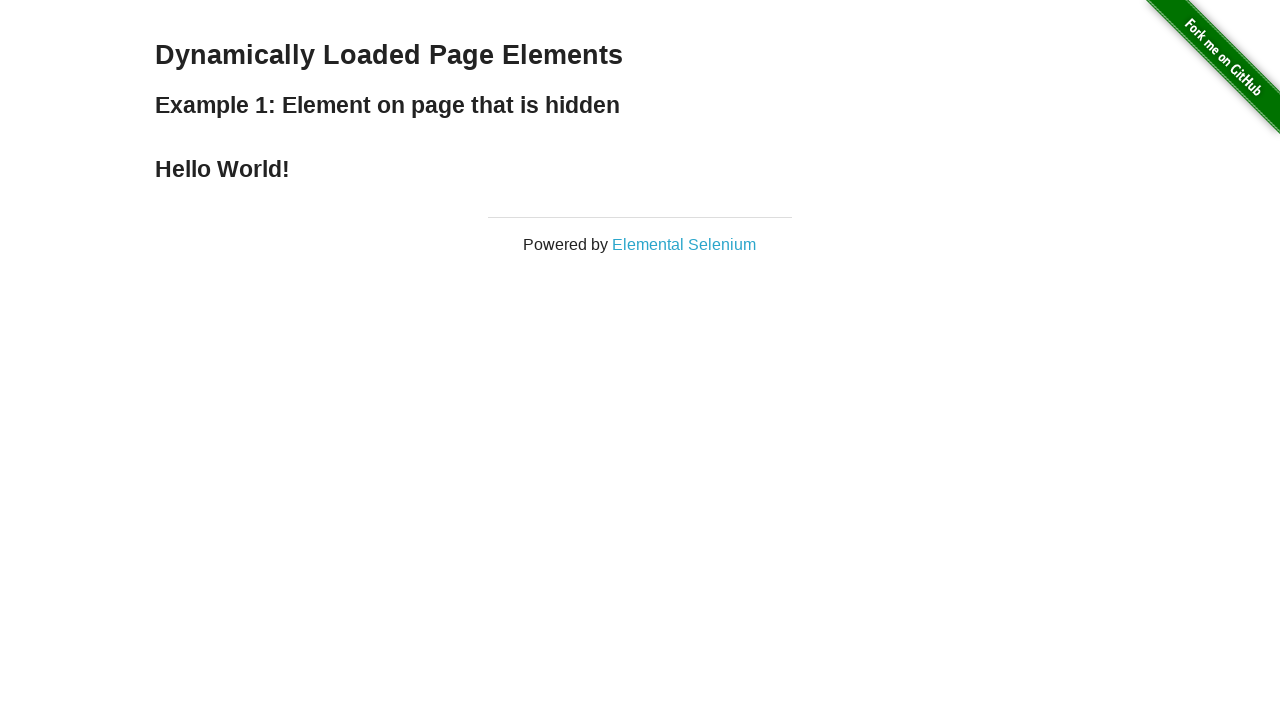

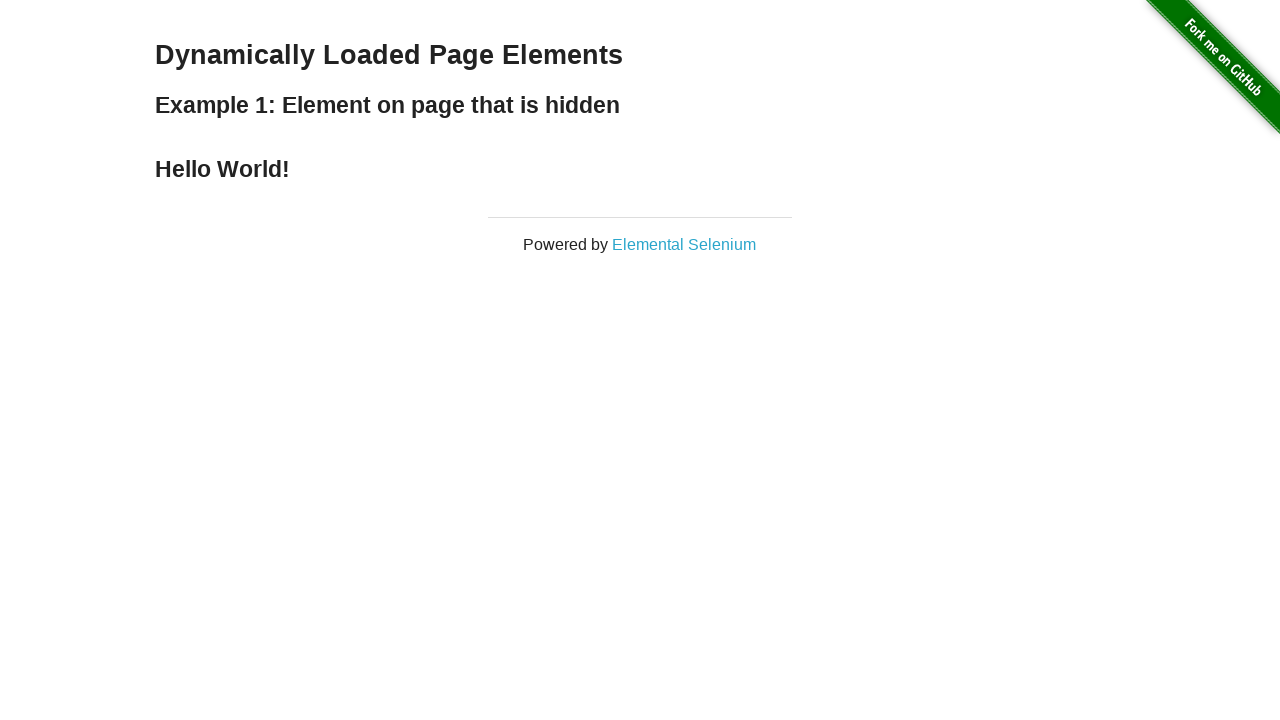